Tests submitting an empty form by navigating to Form page and clicking submit

Starting URL: https://formy-project.herokuapp.com/

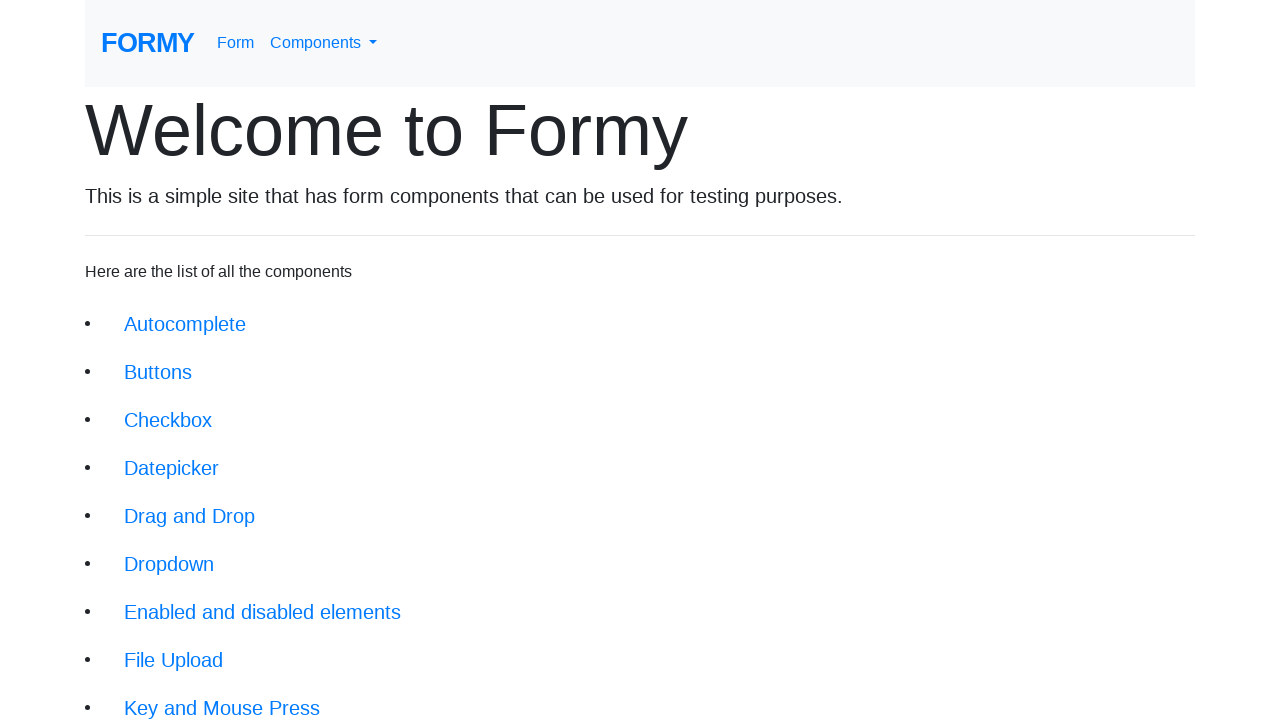

Clicked on Form link at (236, 43) on xpath=//a[text()='Form']
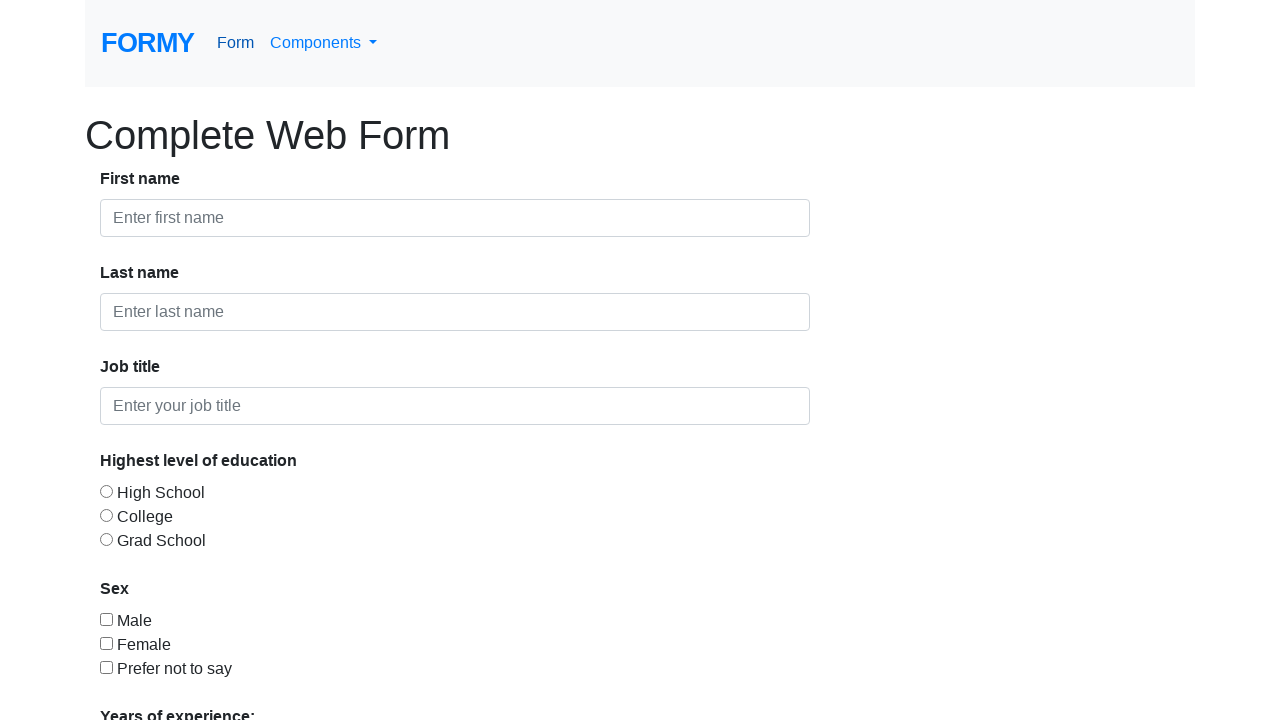

Clicked submit button on empty form at (148, 680) on xpath=//a[@class='btn btn-lg btn-primary']
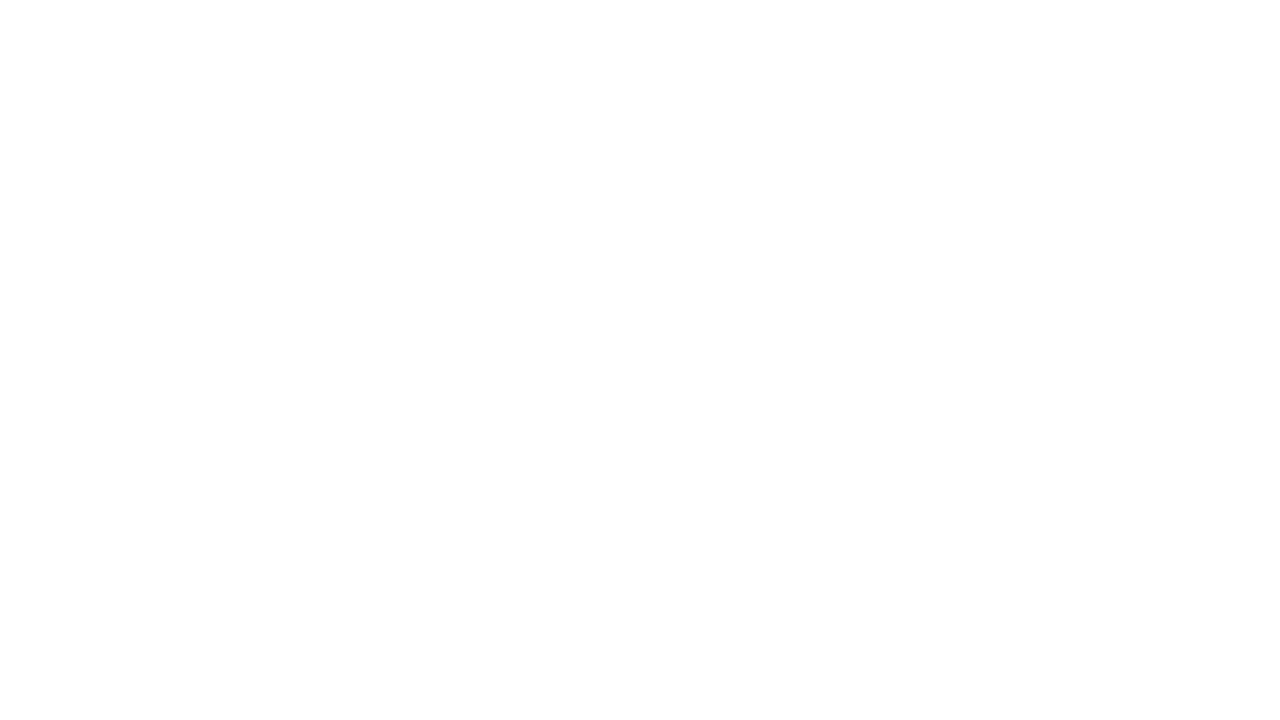

Success message appeared after form submission
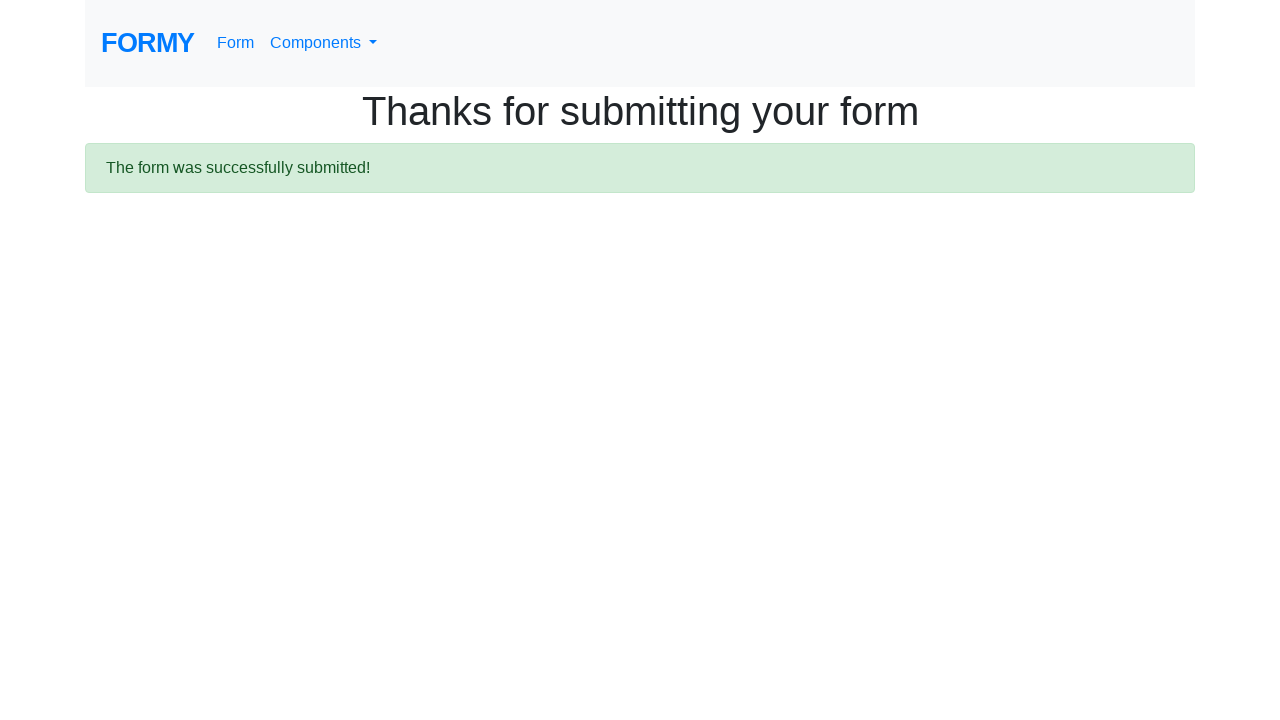

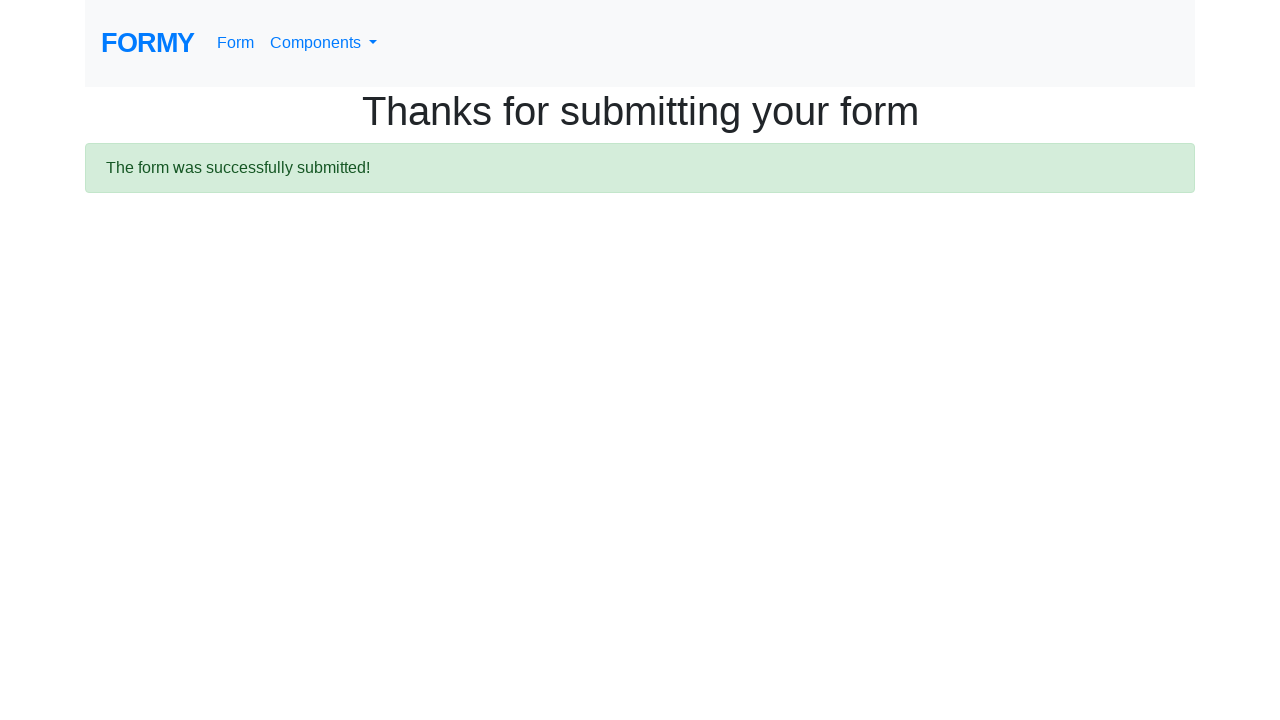